Tests clicking a button with class "upload" that triggers a disappear action on a wait demonstration page.

Starting URL: https://web-locators-static-site-qa.vercel.app/Wait%20onTime

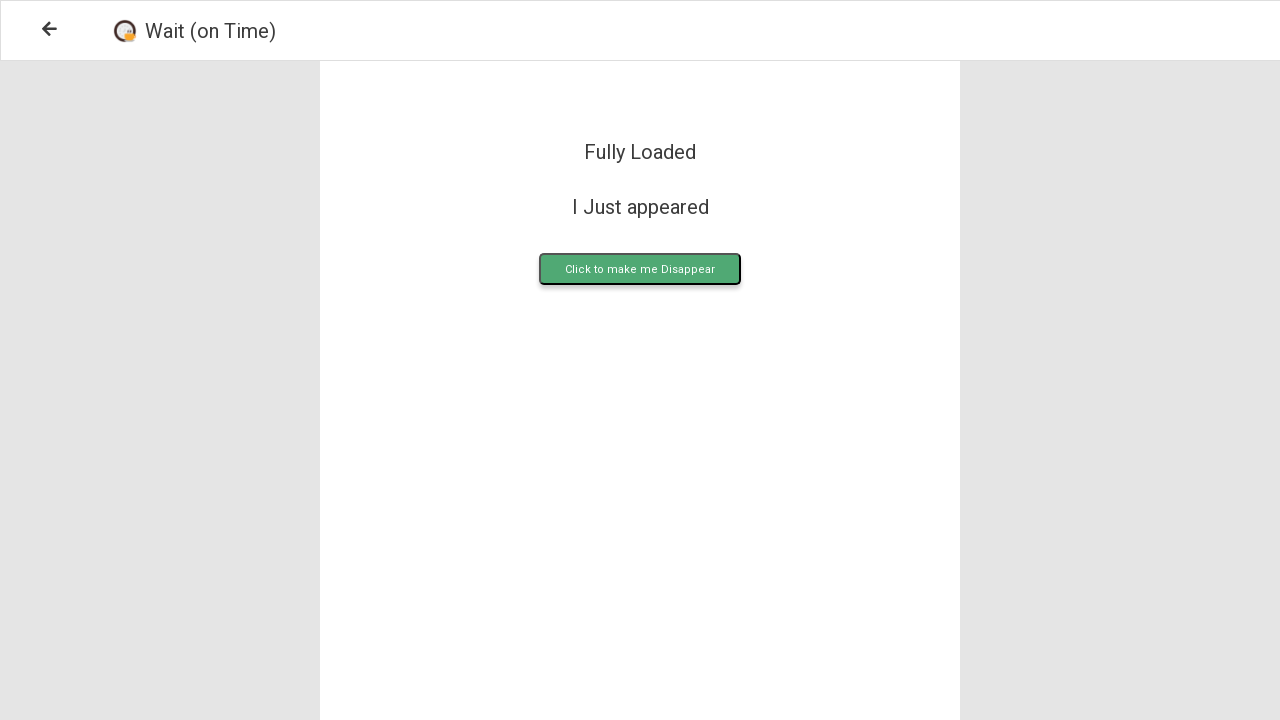

Navigated to Wait onTime demonstration page
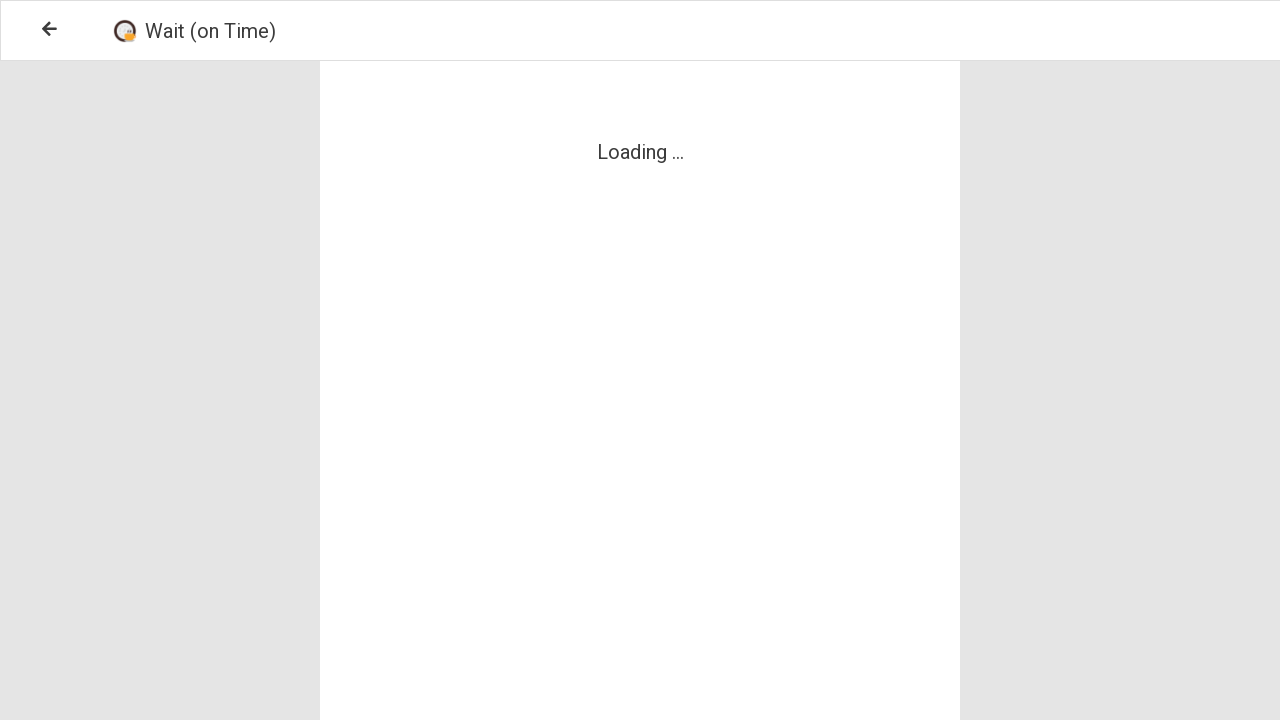

Clicked button with class 'upload' to trigger disappear action at (640, 269) on .upload
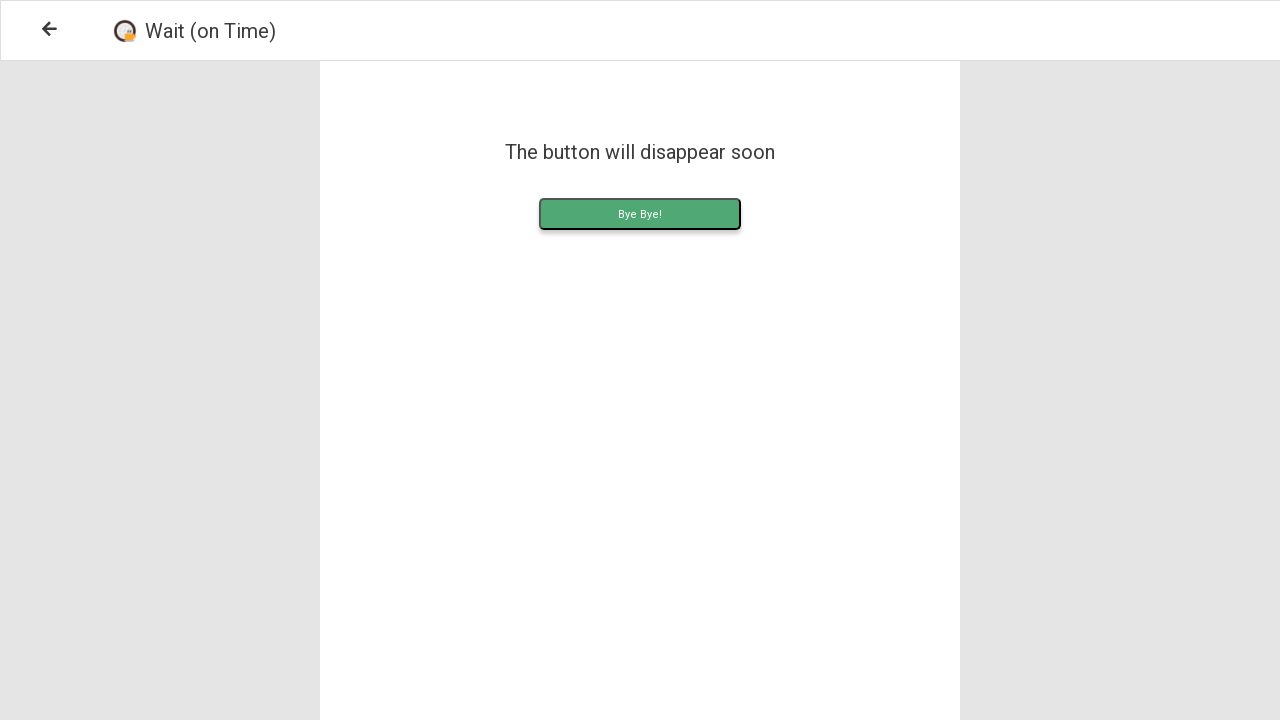

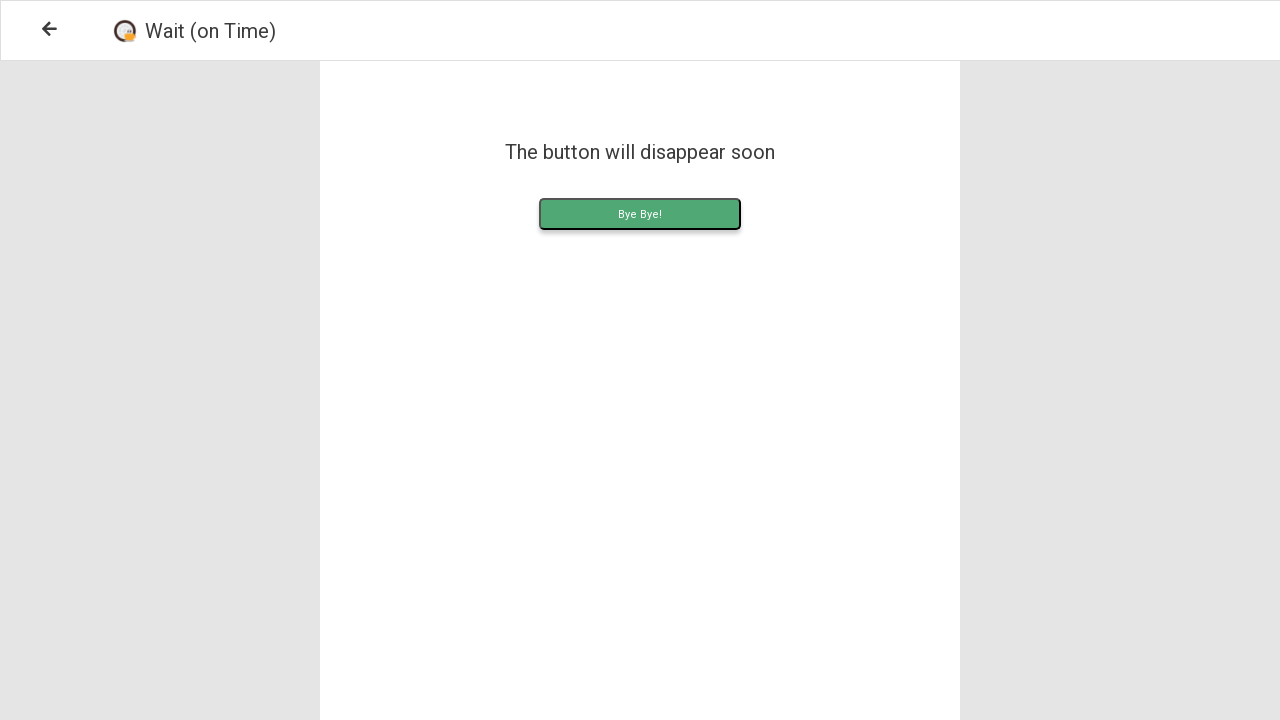